Tests car form submission by filling the name field and clicking the submit button

Starting URL: https://carros-crud.vercel.app/

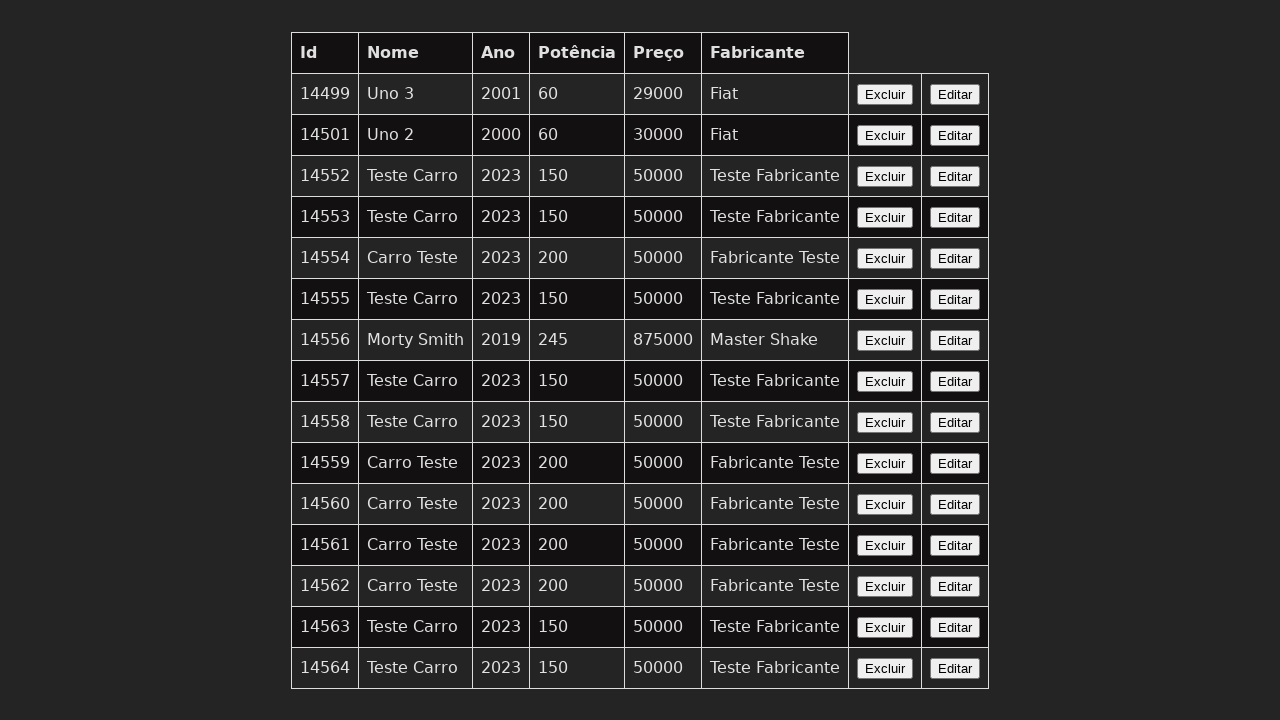

Name input field became visible
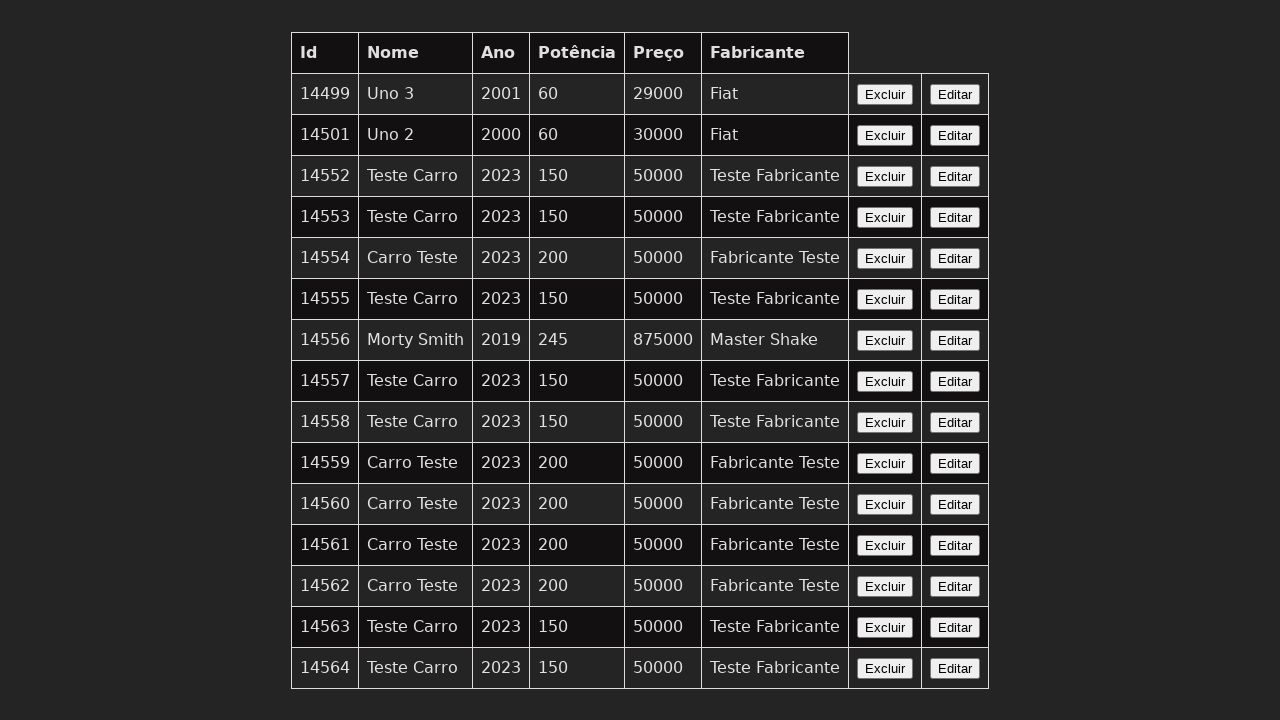

Filled name field with 'Carlos Eduardo Silva' on input[name='nome']
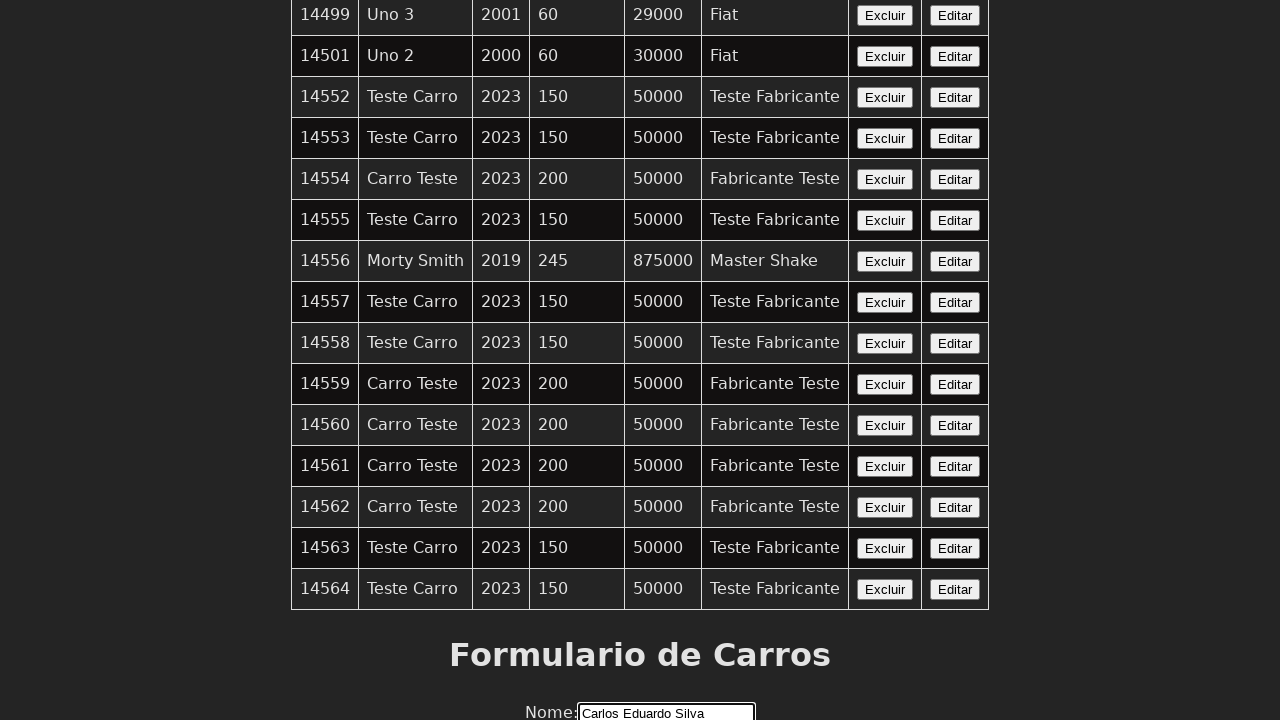

Clicked Enviar (submit) button to submit car form at (640, 676) on xpath=//button[contains(text(),'Enviar')]
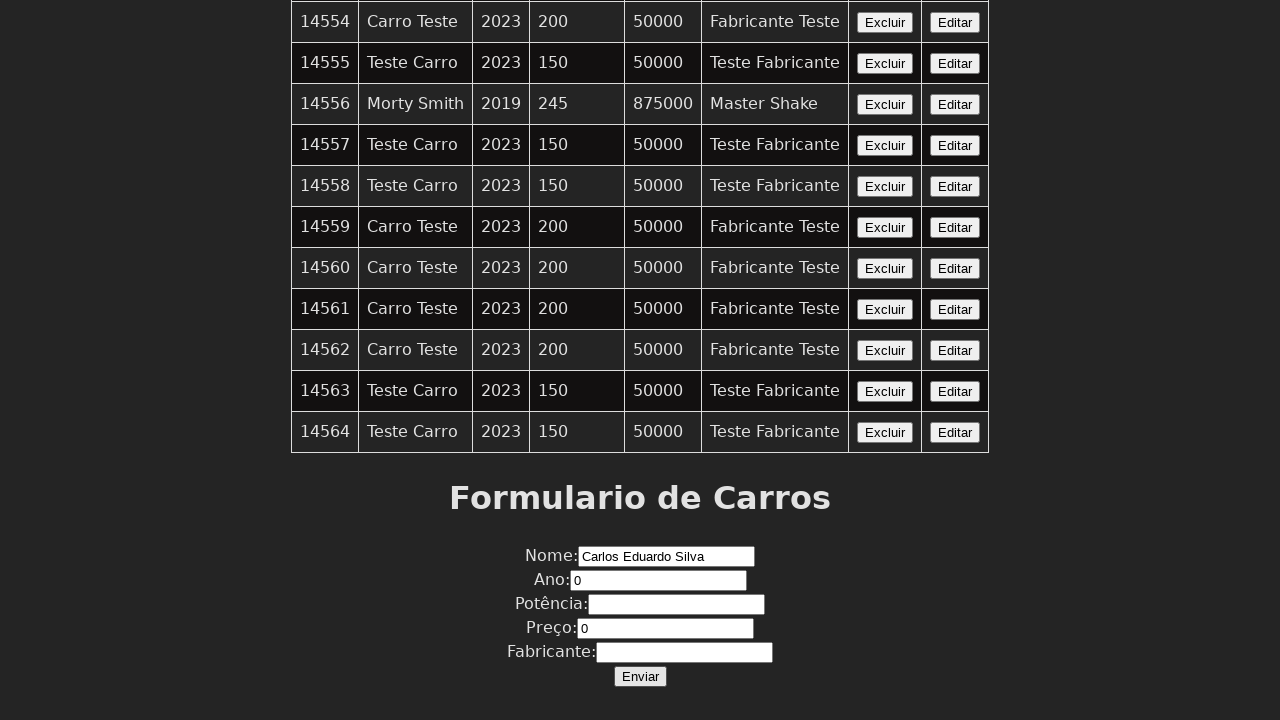

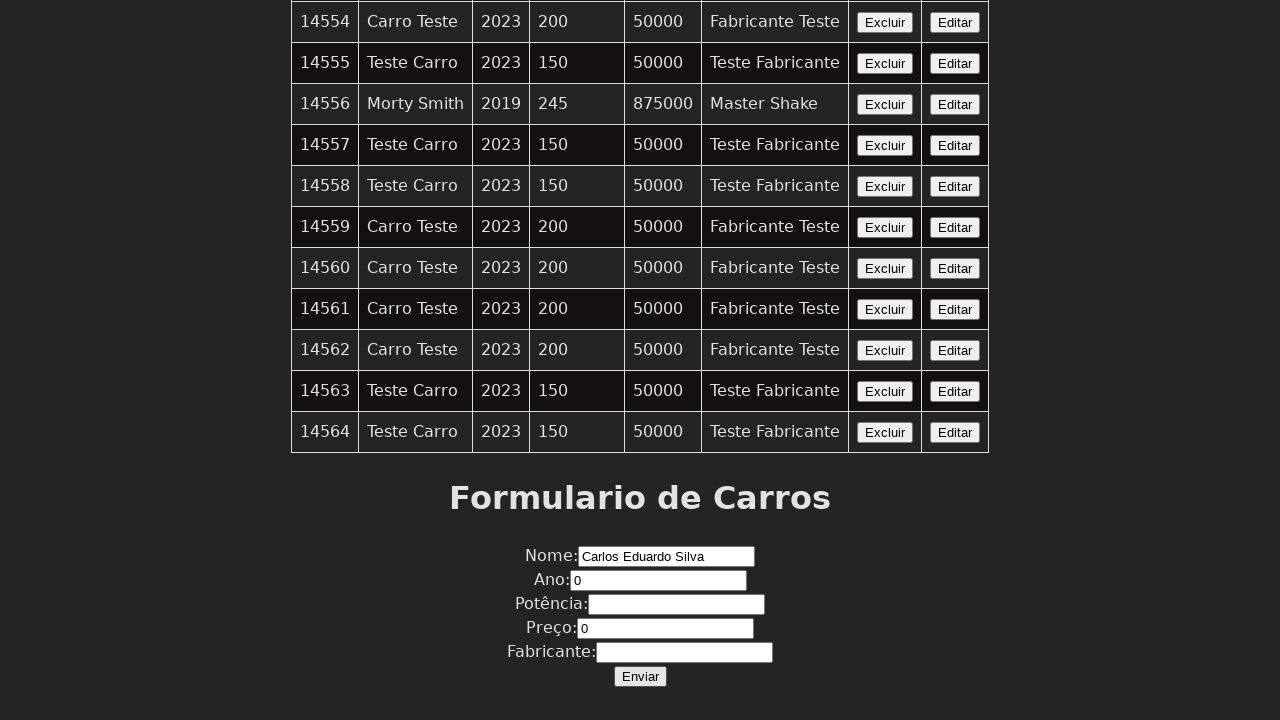